Tests that the clear completed button displays the correct text.

Starting URL: https://demo.playwright.dev/todomvc

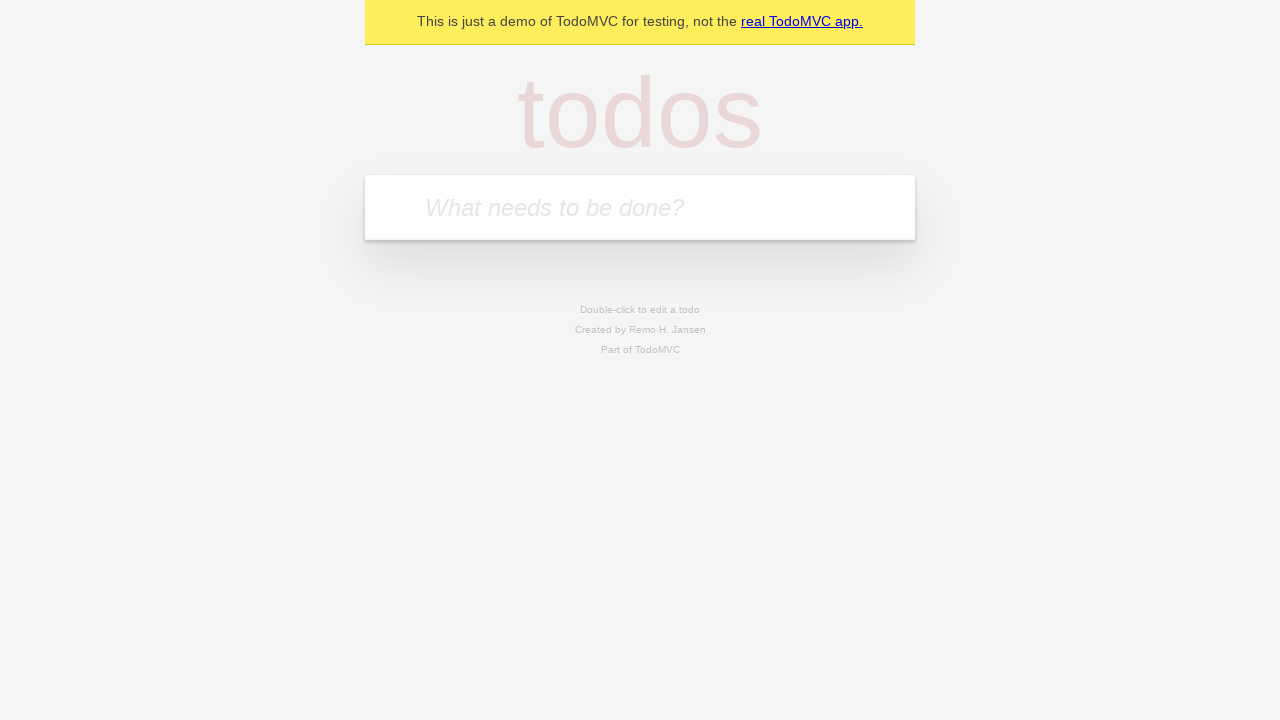

Filled new todo input with 'buy some cheese' on .new-todo
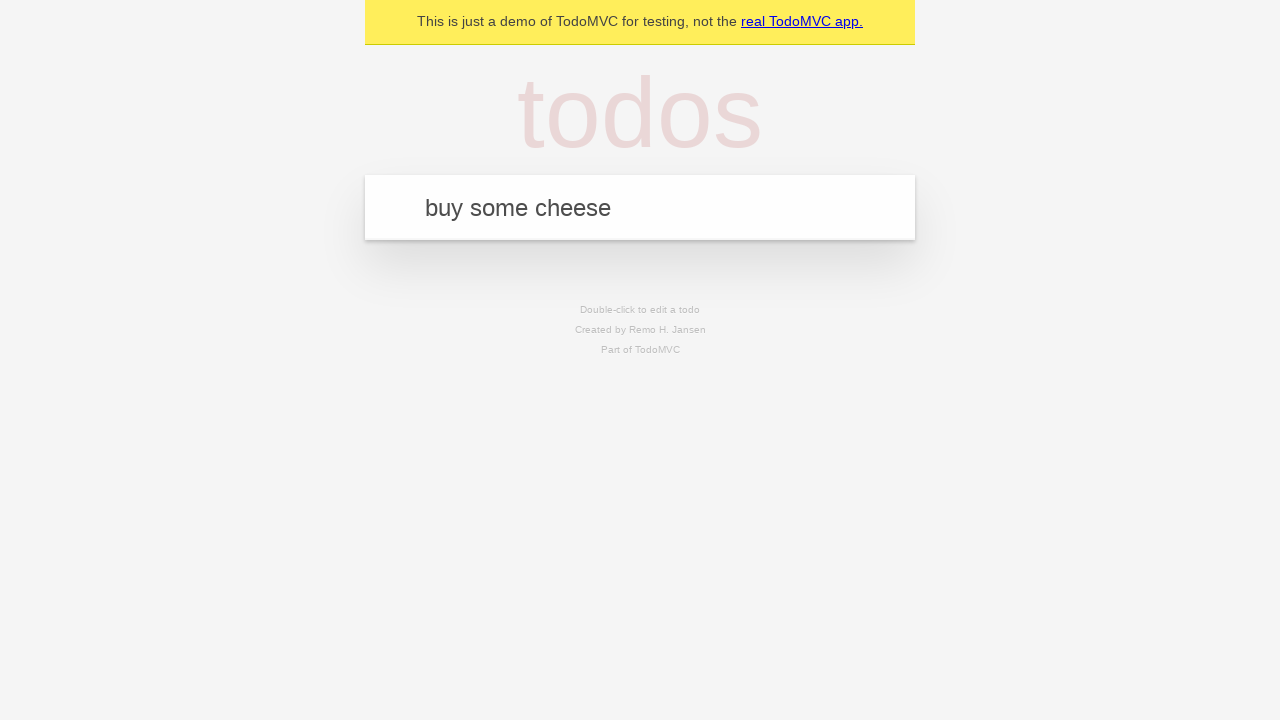

Pressed Enter to add first todo on .new-todo
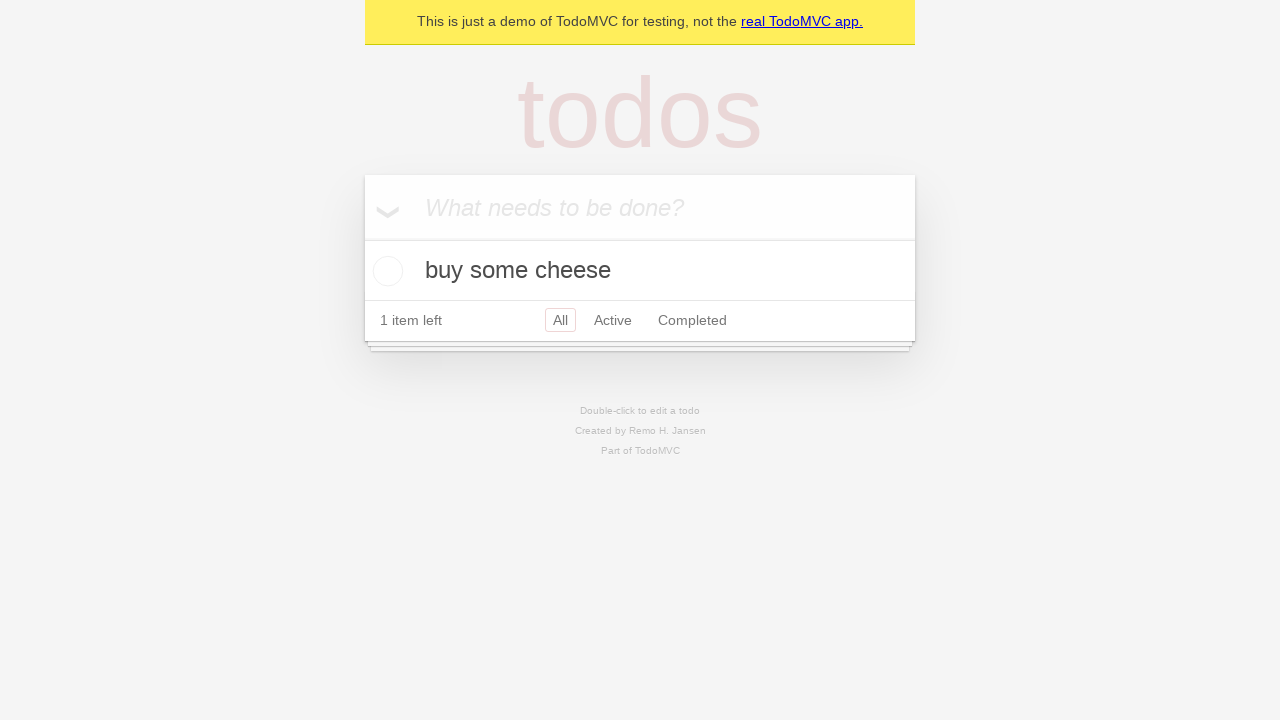

Filled new todo input with 'feed the cat' on .new-todo
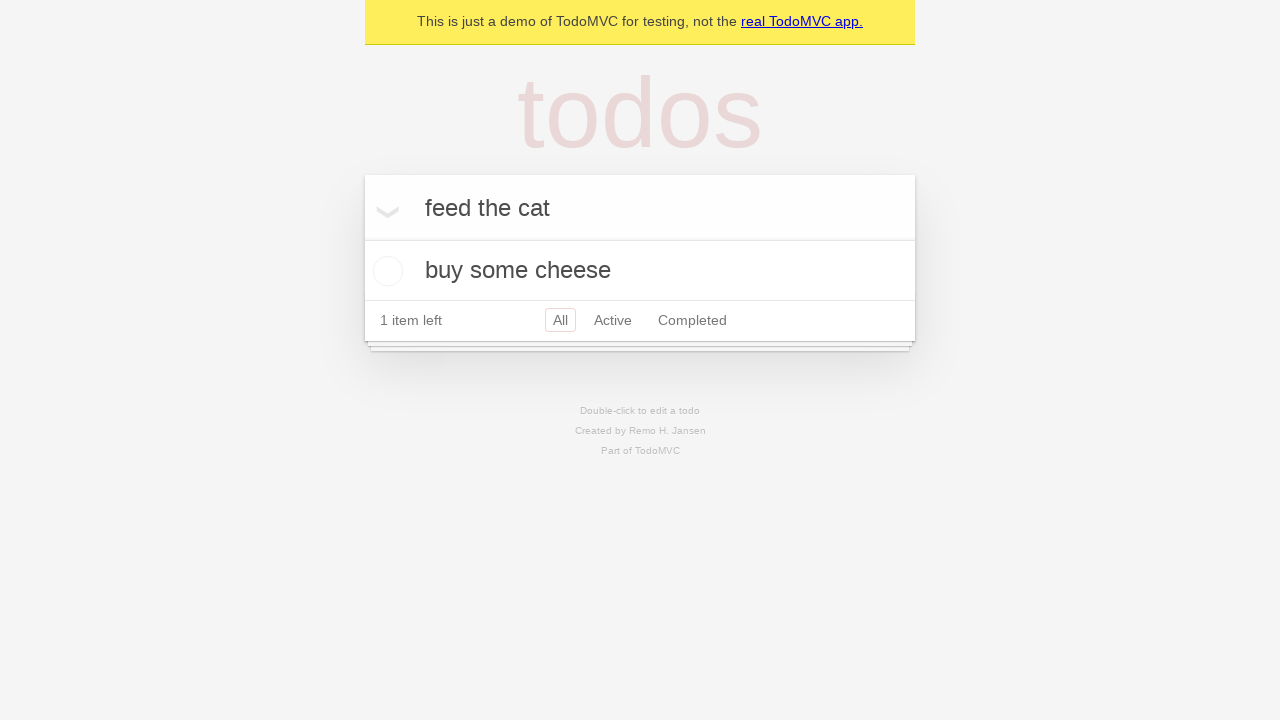

Pressed Enter to add second todo on .new-todo
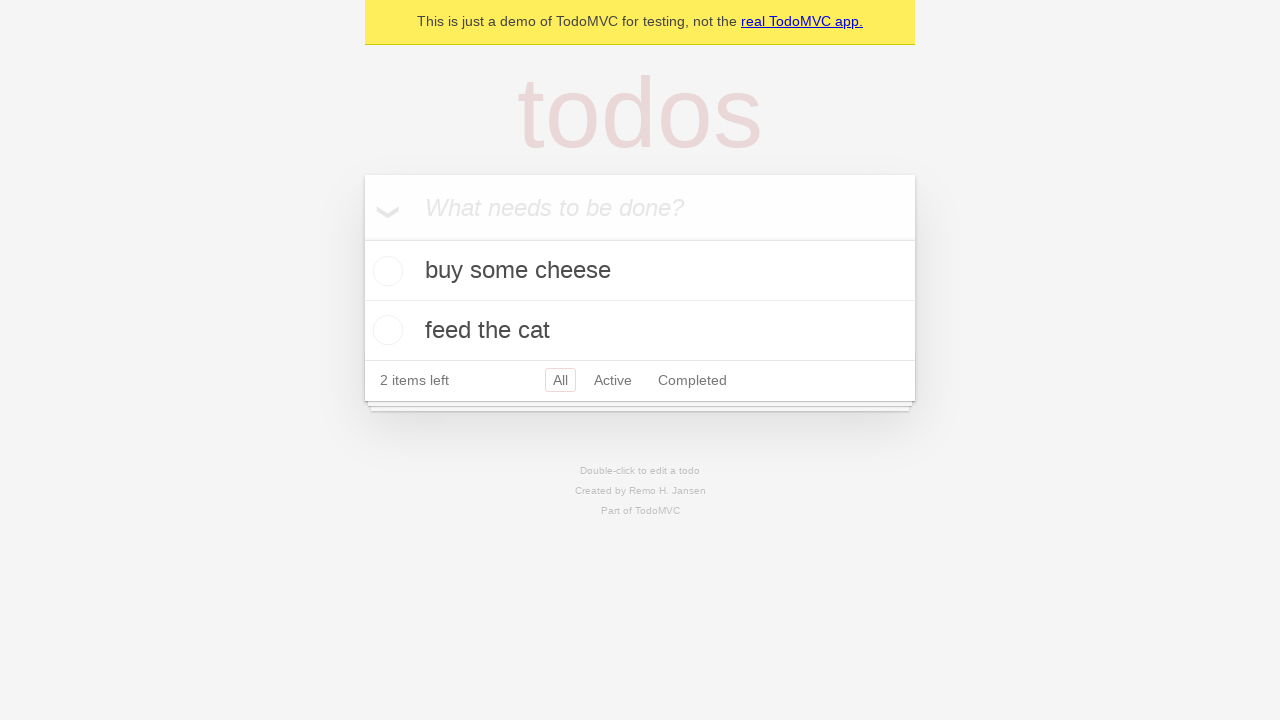

Filled new todo input with 'book a doctors appointment' on .new-todo
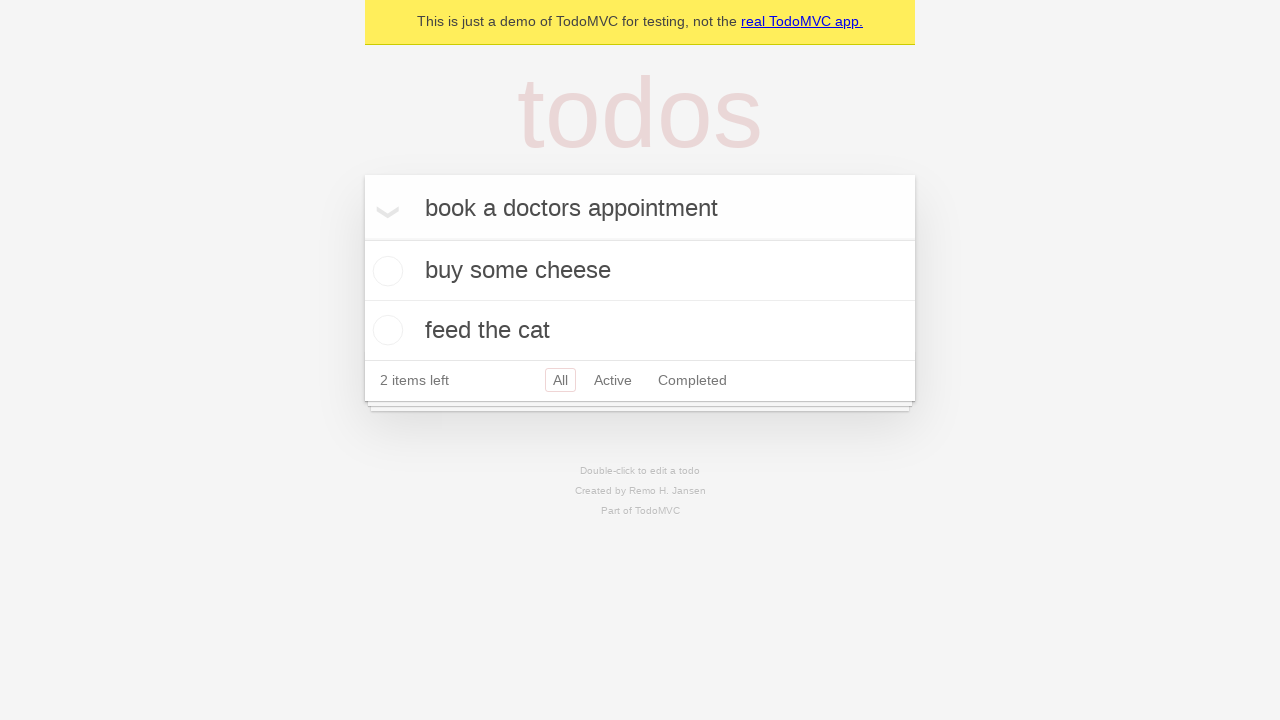

Pressed Enter to add third todo on .new-todo
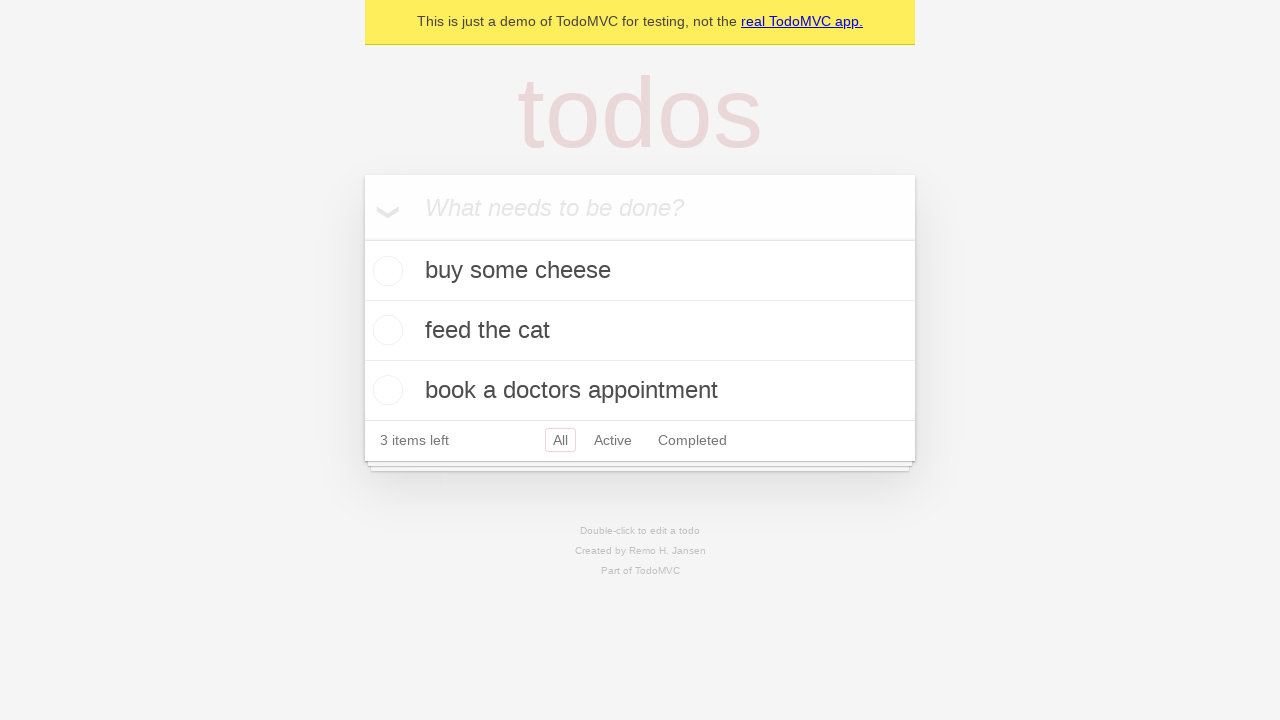

Waited for all three todos to be displayed in the list
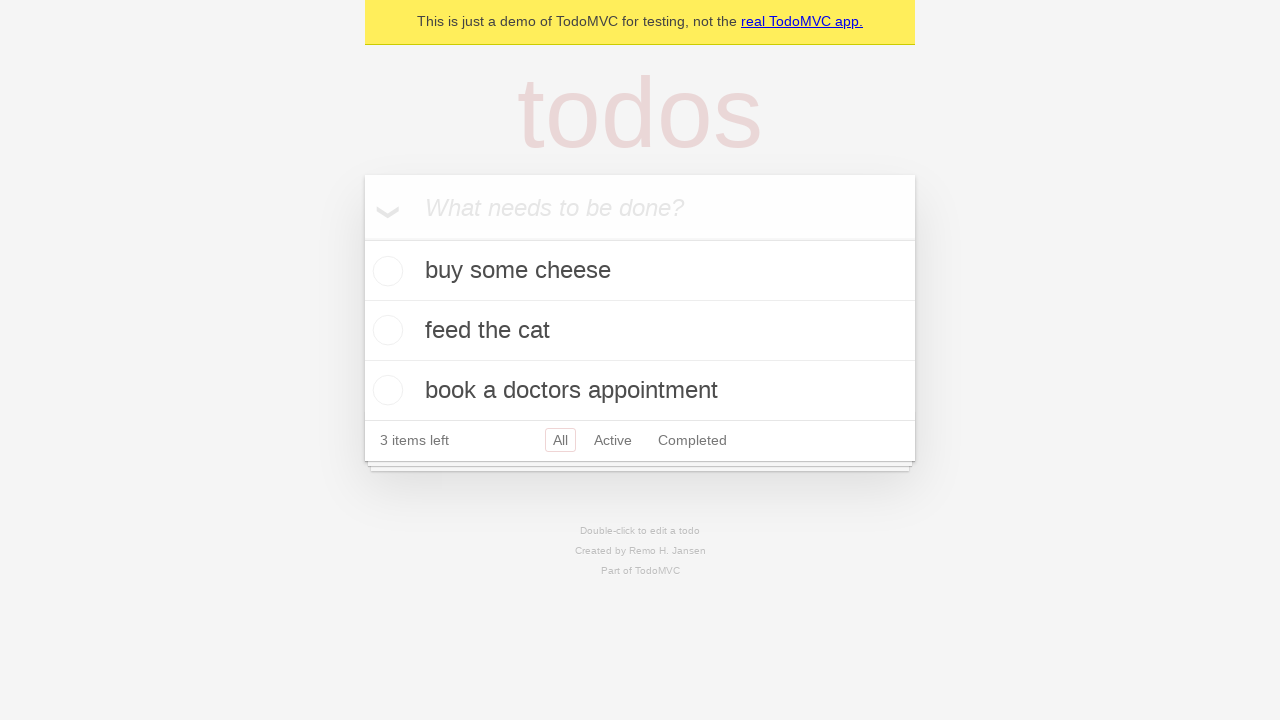

Checked the first todo item as completed at (385, 271) on .todo-list li .toggle >> nth=0
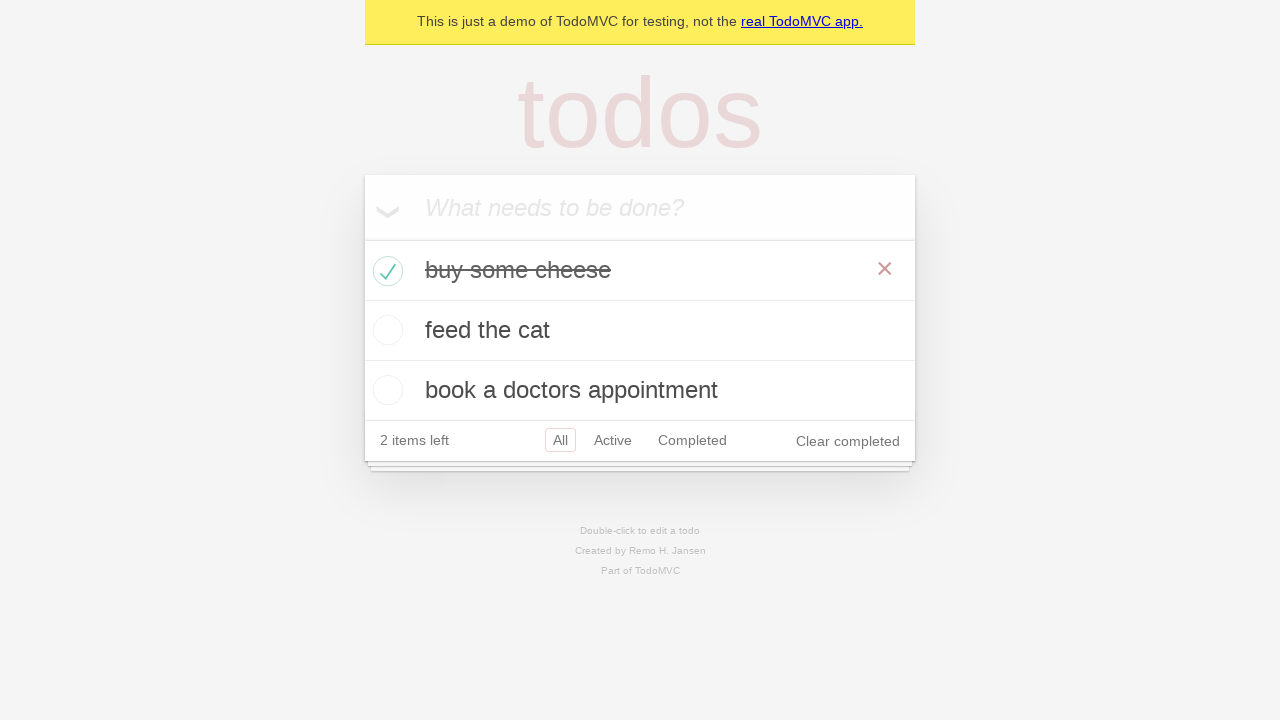

Waited for clear completed button to appear
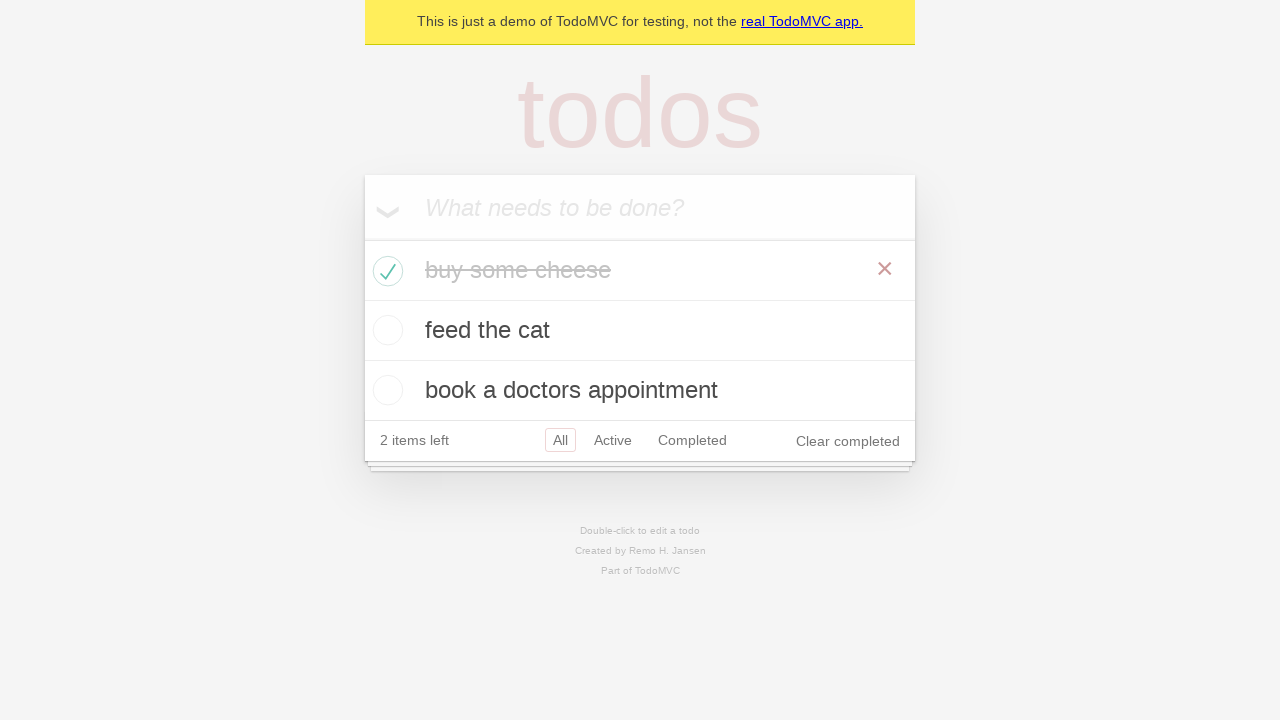

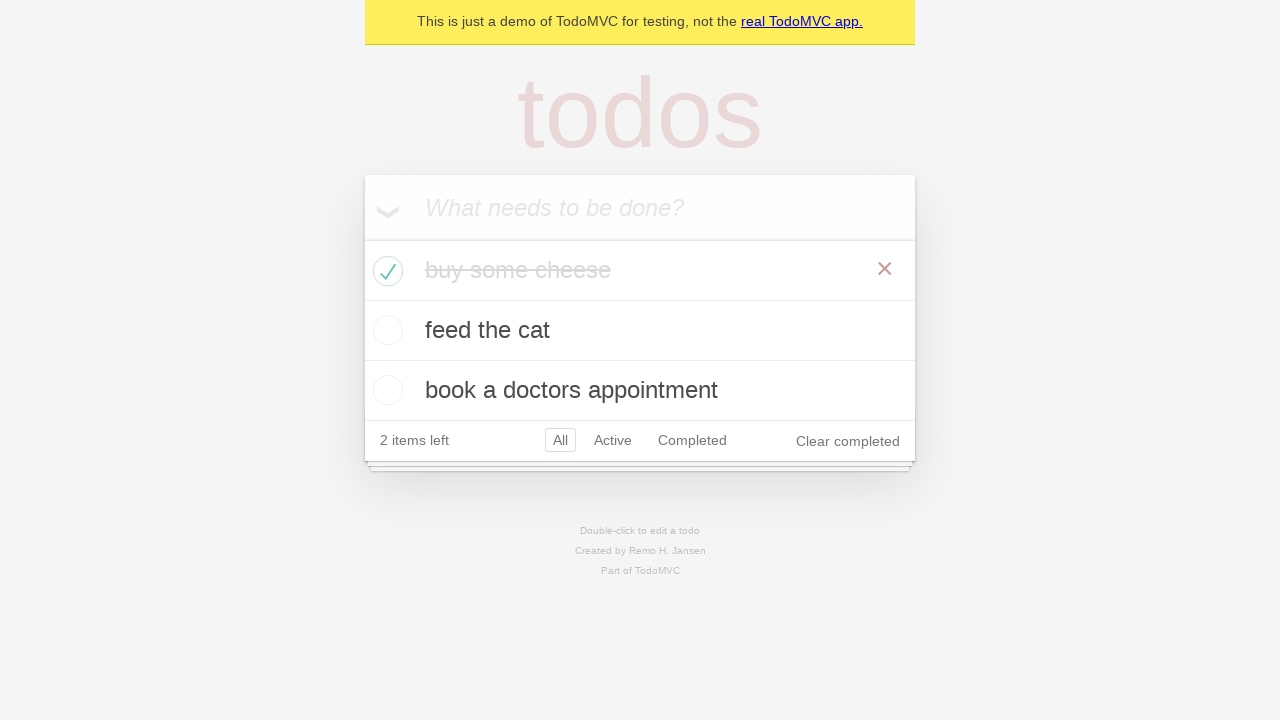